Tests table sorting on the second table with better markup by clicking the Due column header

Starting URL: http://the-internet.herokuapp.com/tables

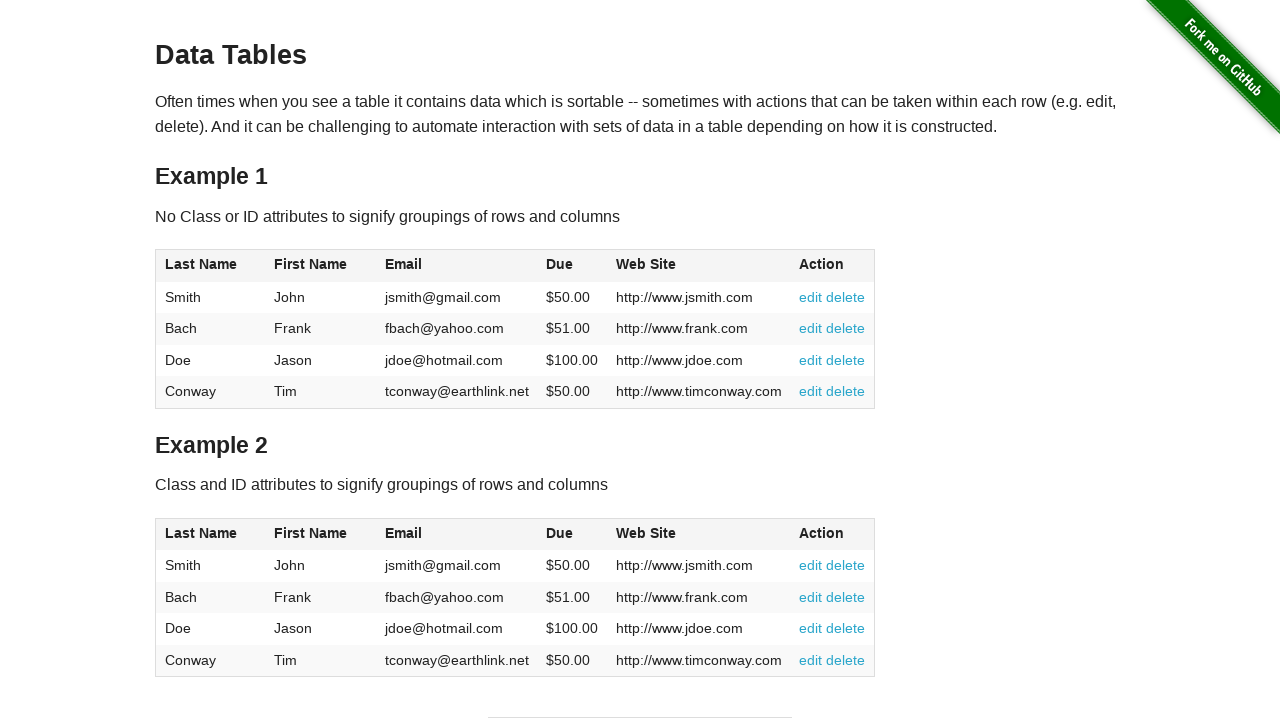

Clicked the Due column header in table2 to sort at (560, 533) on #table2 thead .dues
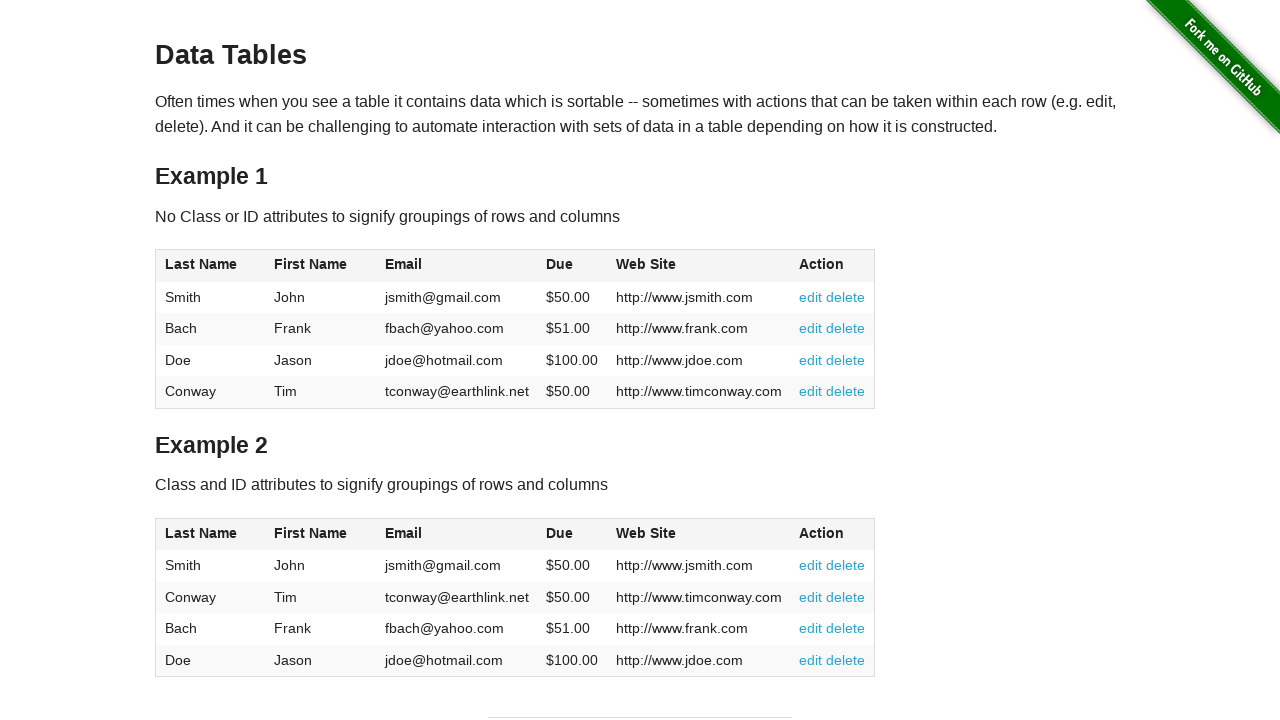

Waited for table to be sorted
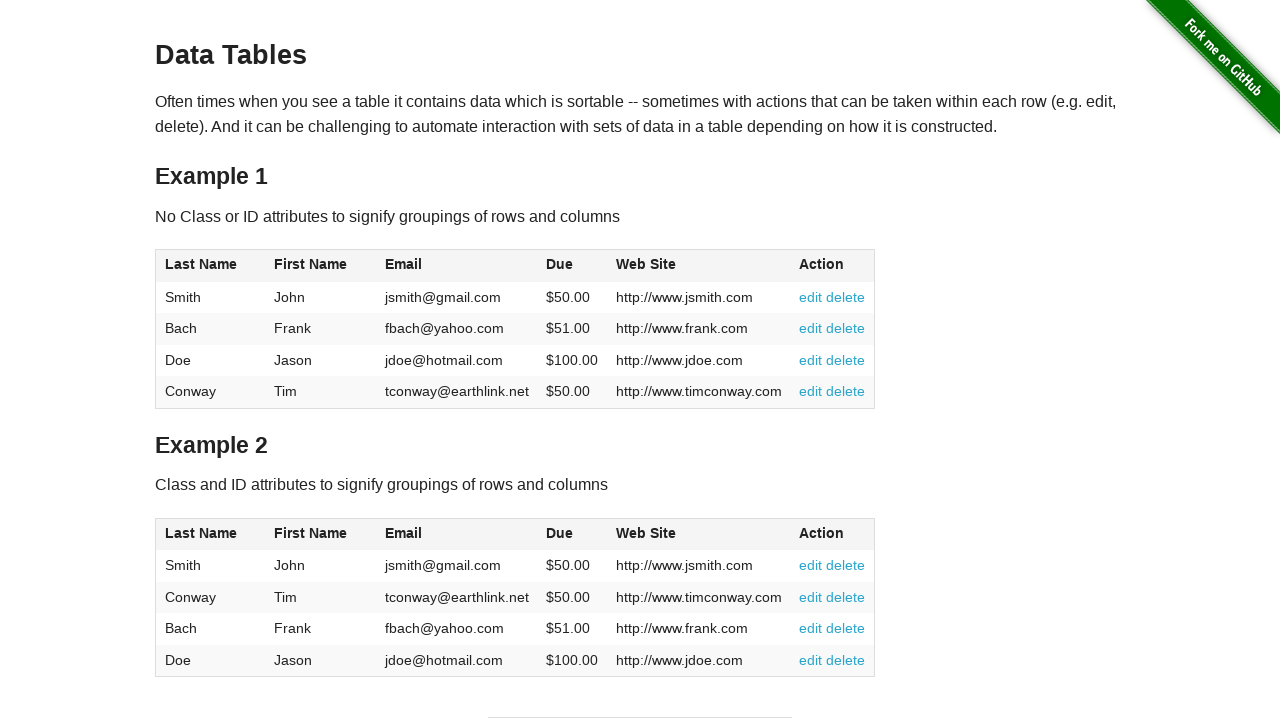

Verified Due column values are present in table2
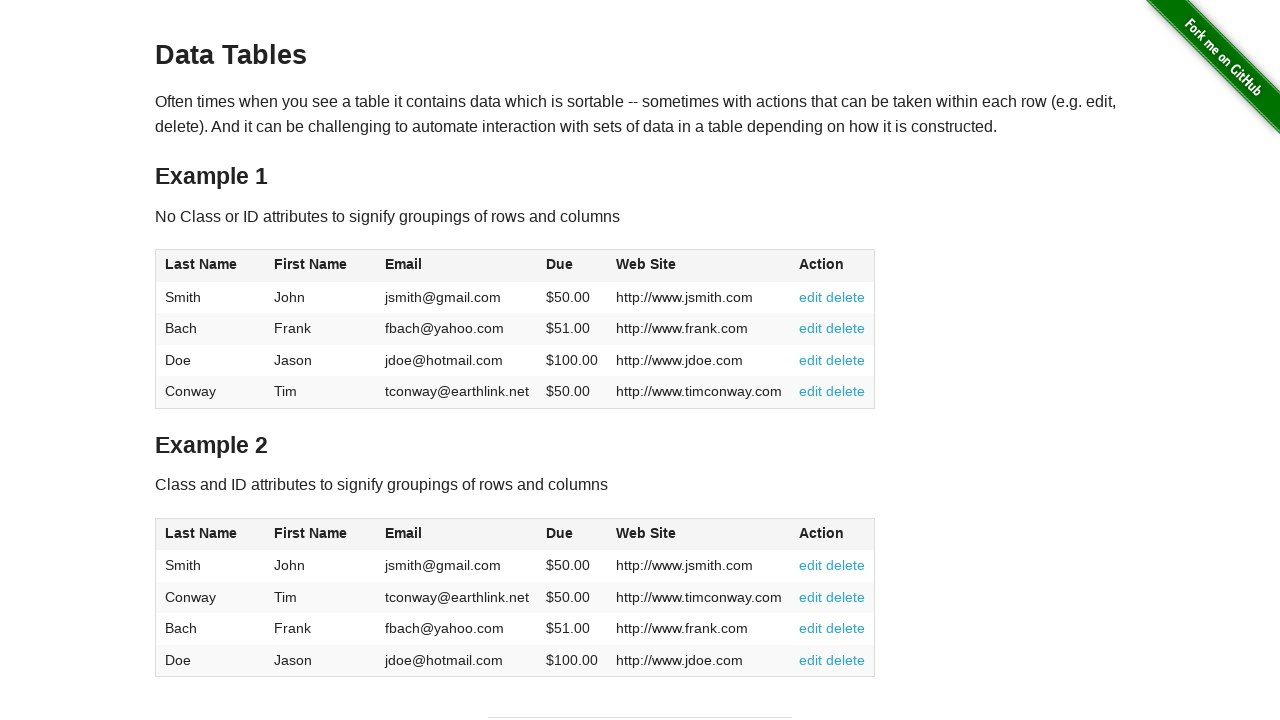

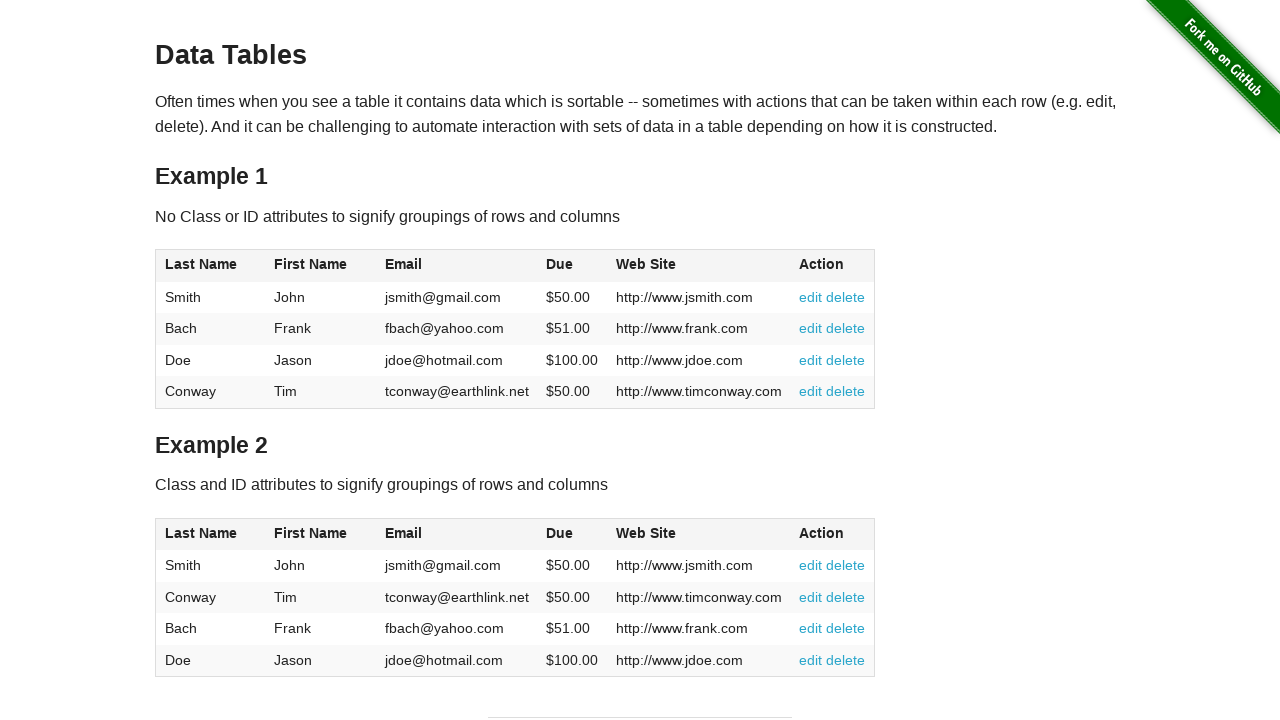